Tests tooltip functionality by hovering over an input field and verifying the tooltip text appears

Starting URL: https://automationfc.github.io/jquery-tooltip/

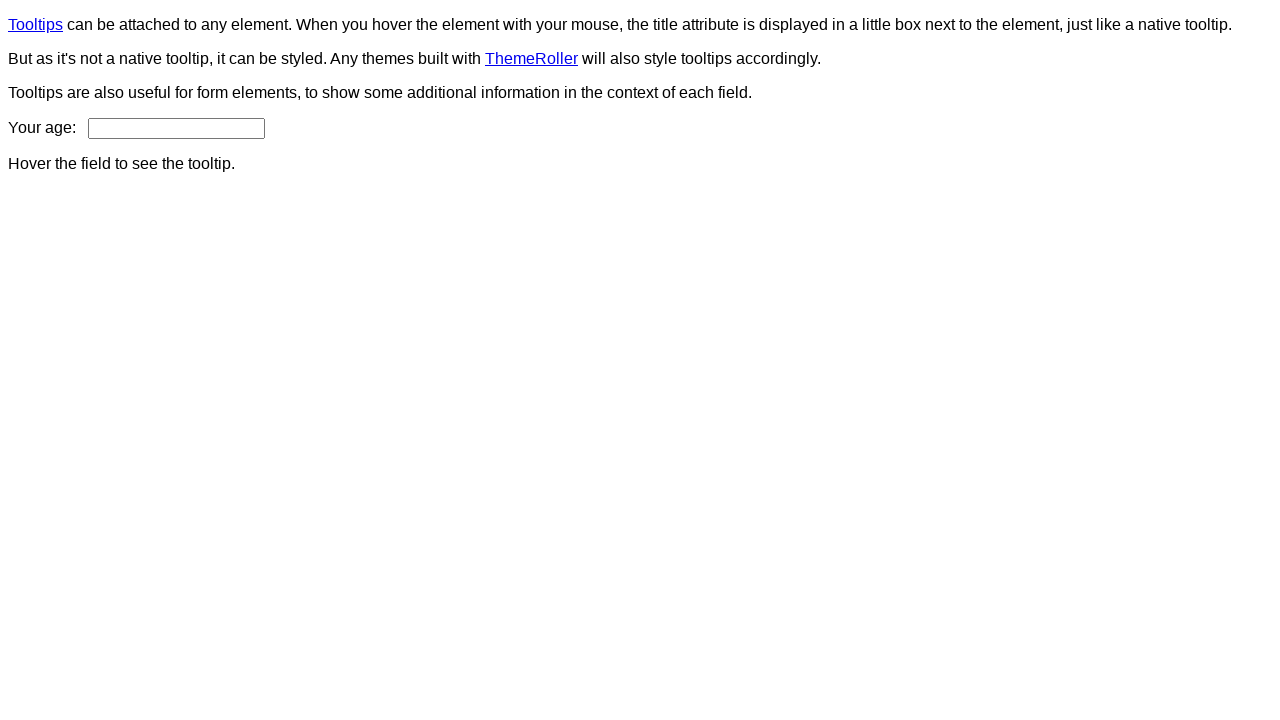

Hovered over age input field to trigger tooltip at (176, 128) on #age
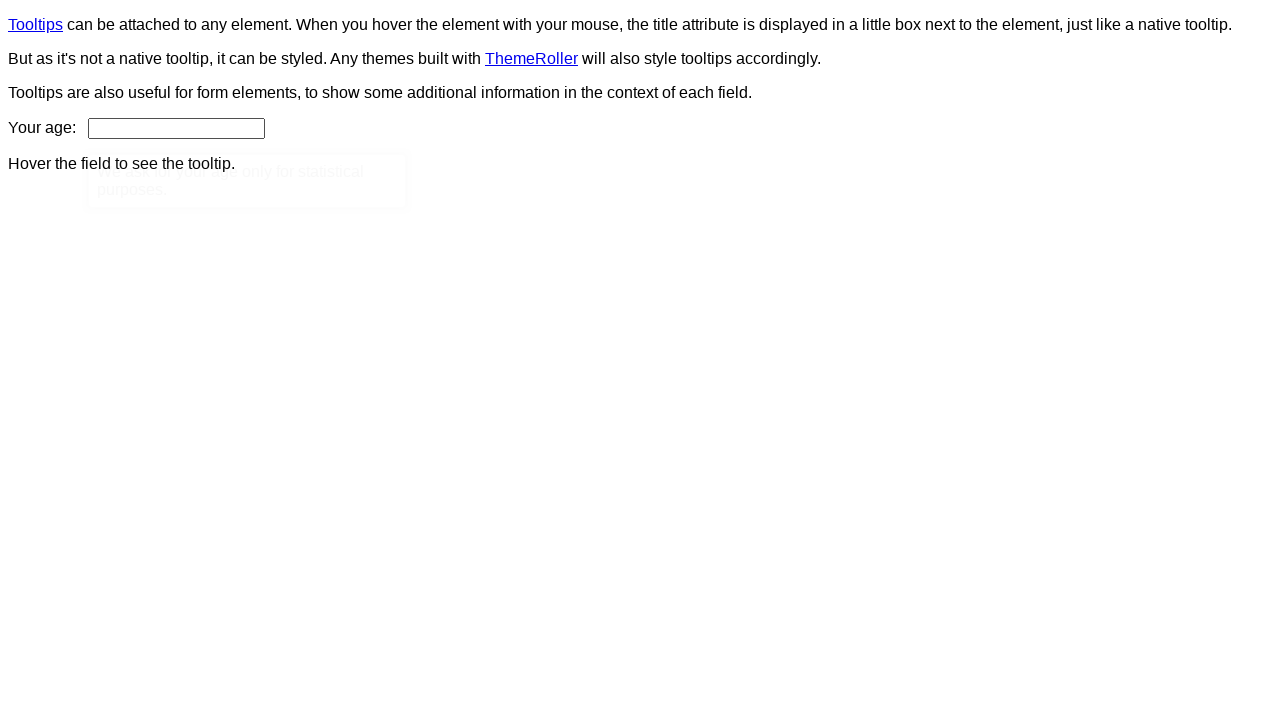

Tooltip element appeared and was located
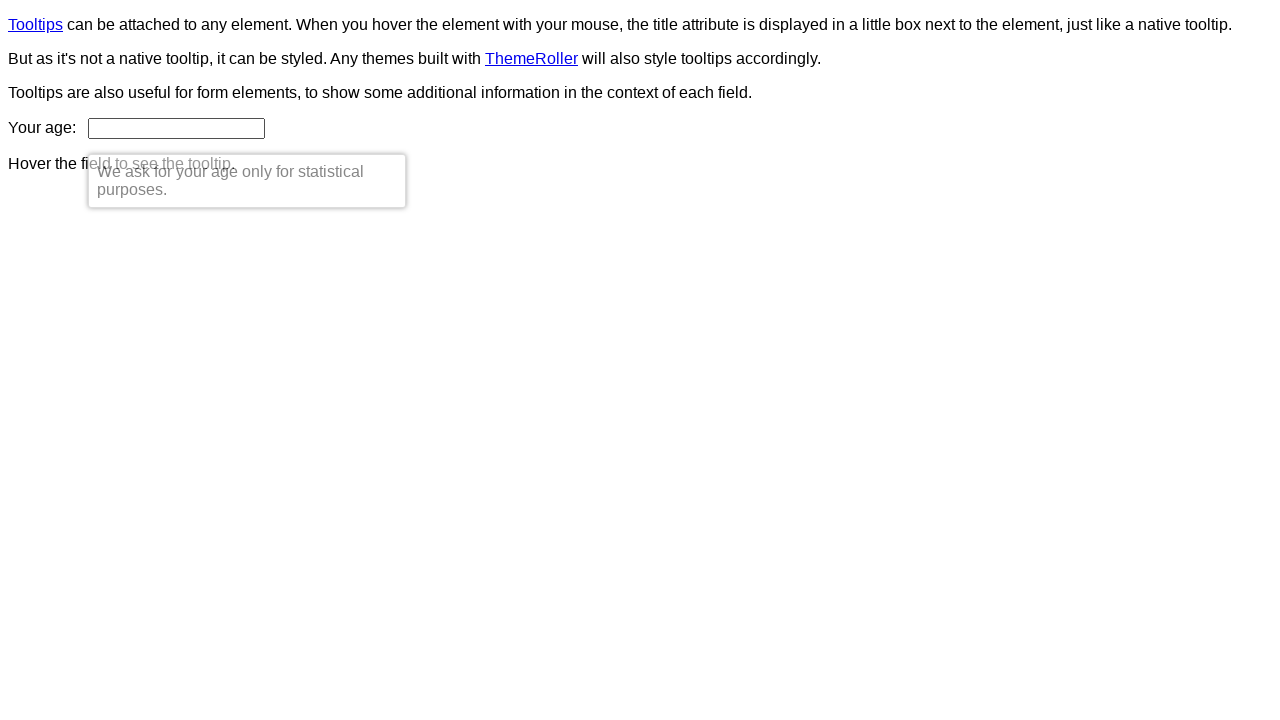

Verified tooltip text matches expected message: 'We ask for your age only for statistical purposes.'
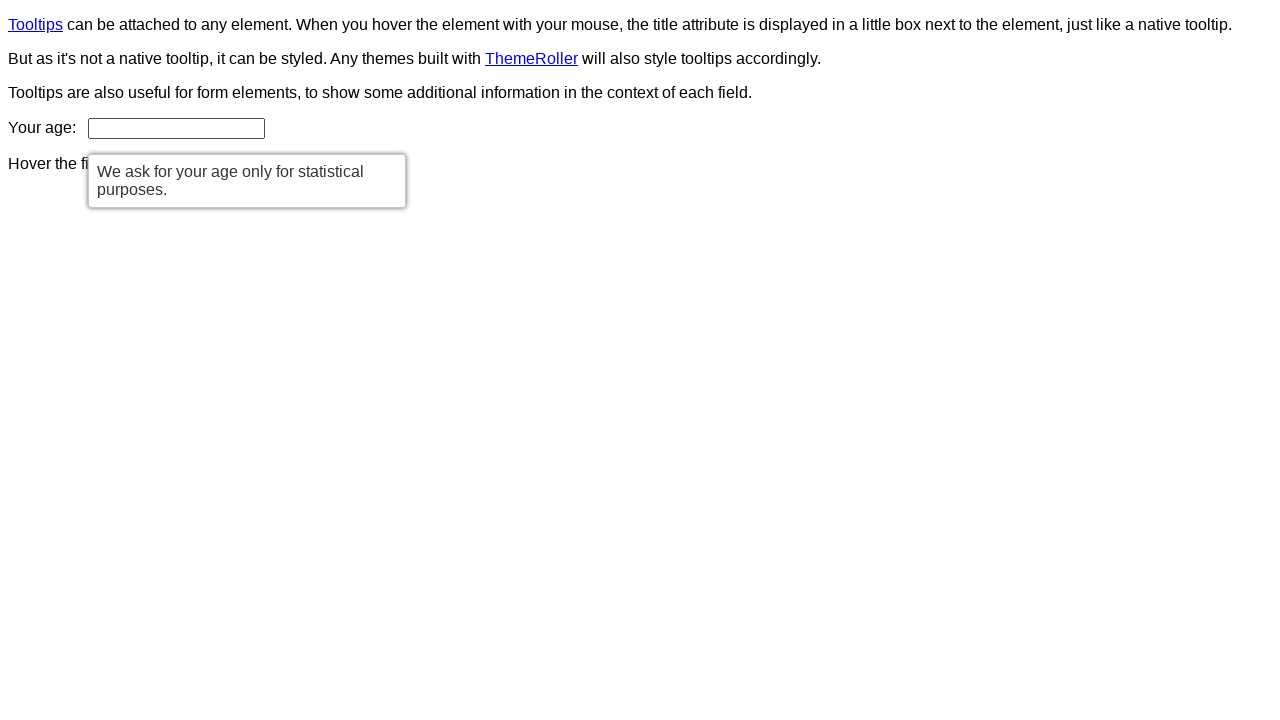

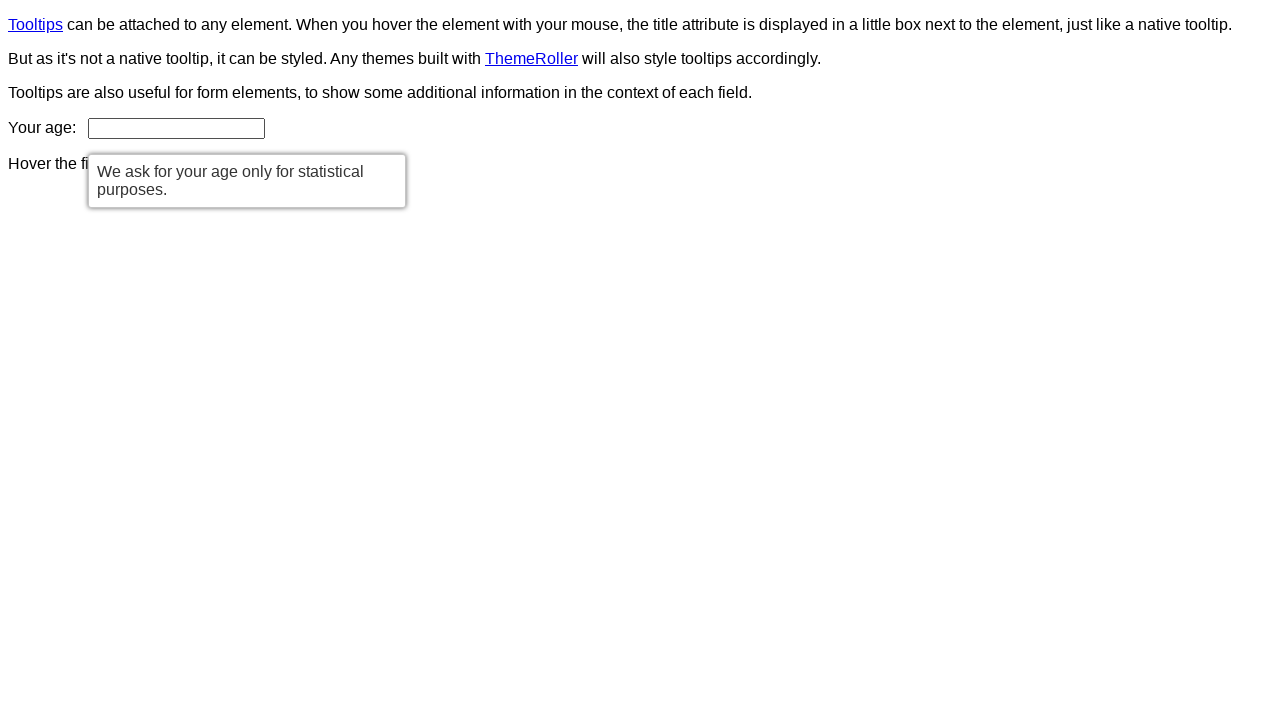